Navigates to Top List menu, then clicks on Top Rated Esoteric submenu and verifies the header

Starting URL: http://www.99-bottles-of-beer.net/

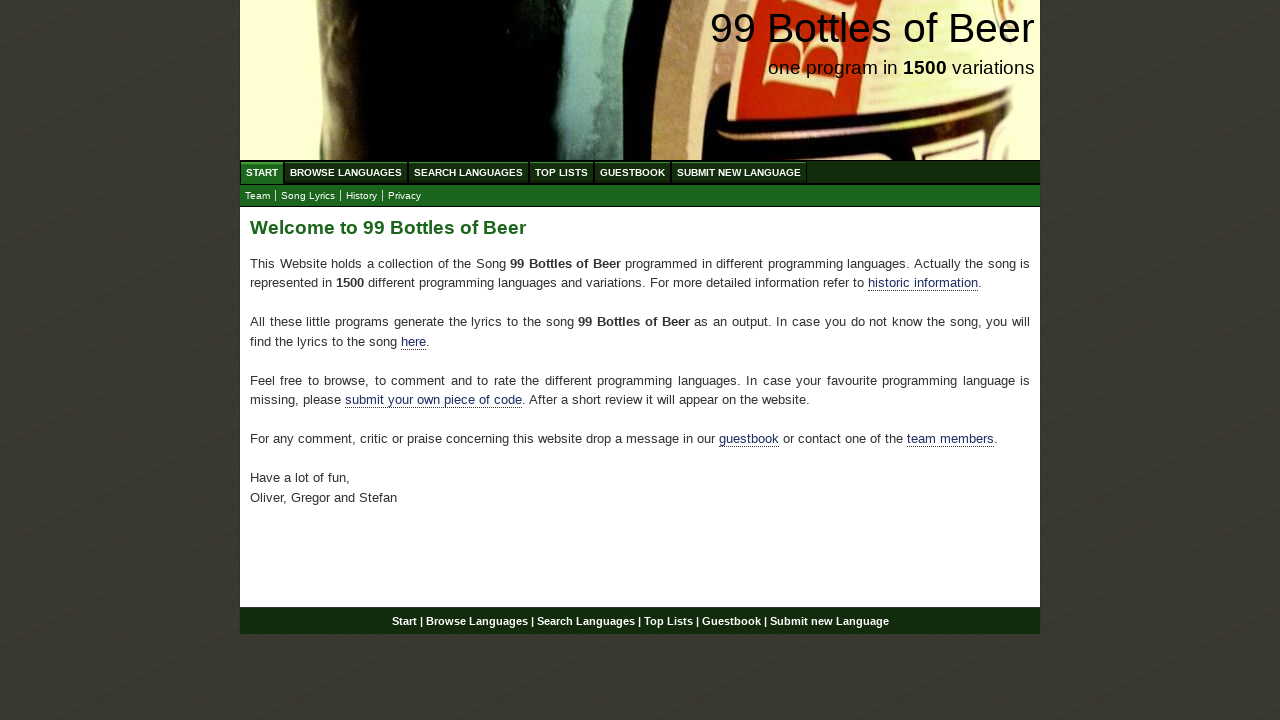

Clicked on Top List menu at (562, 172) on a:has-text('Top List')
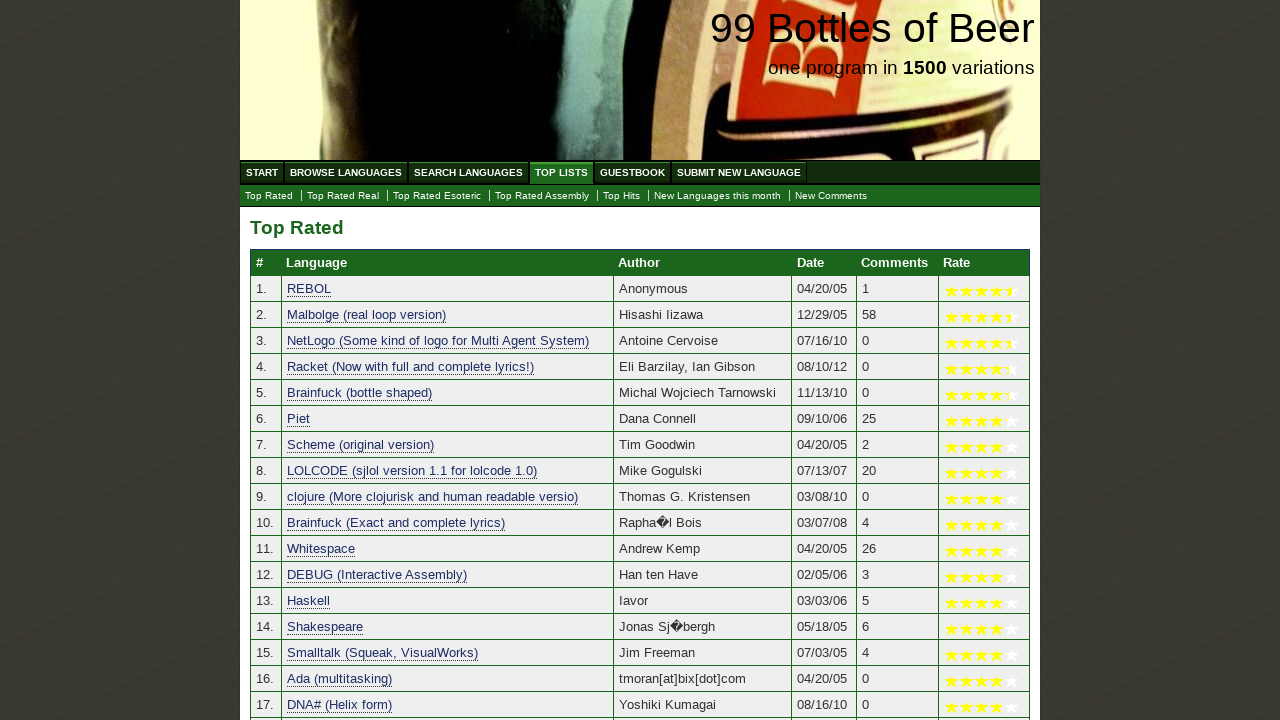

Clicked on Top Rated Esoteric submenu at (437, 196) on a:has-text('Top Rated Esoteric')
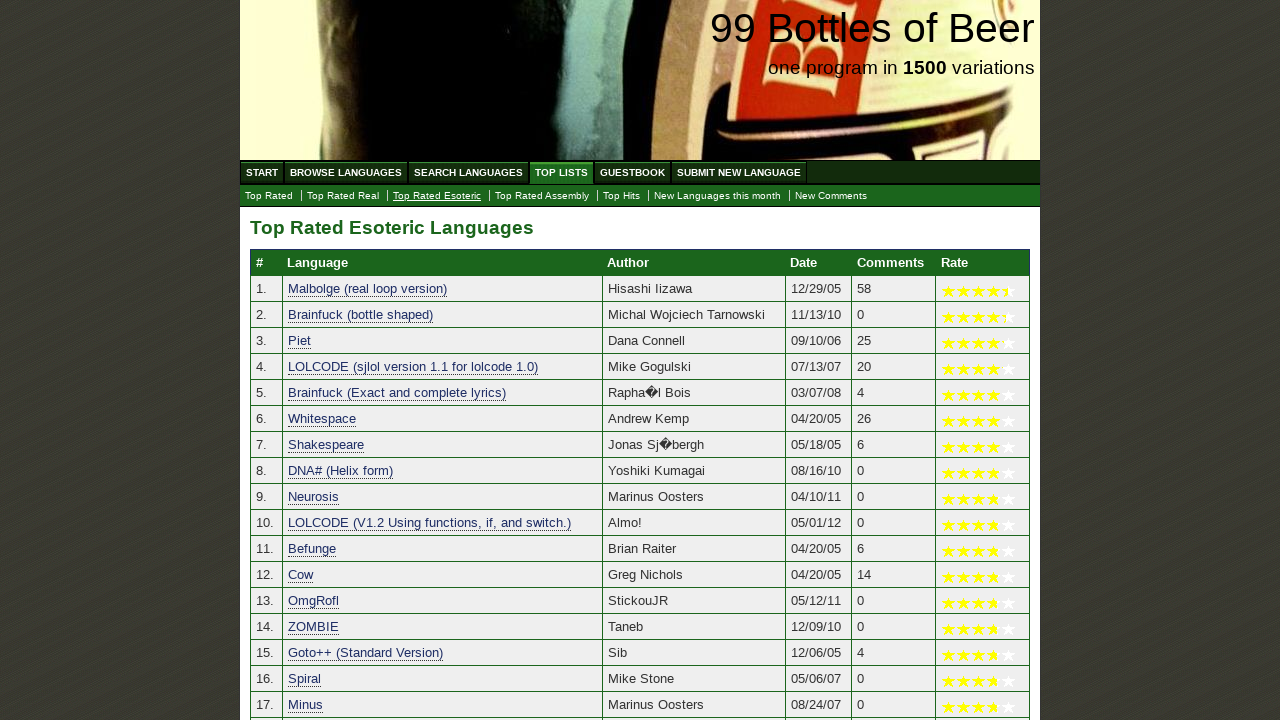

Located the header element
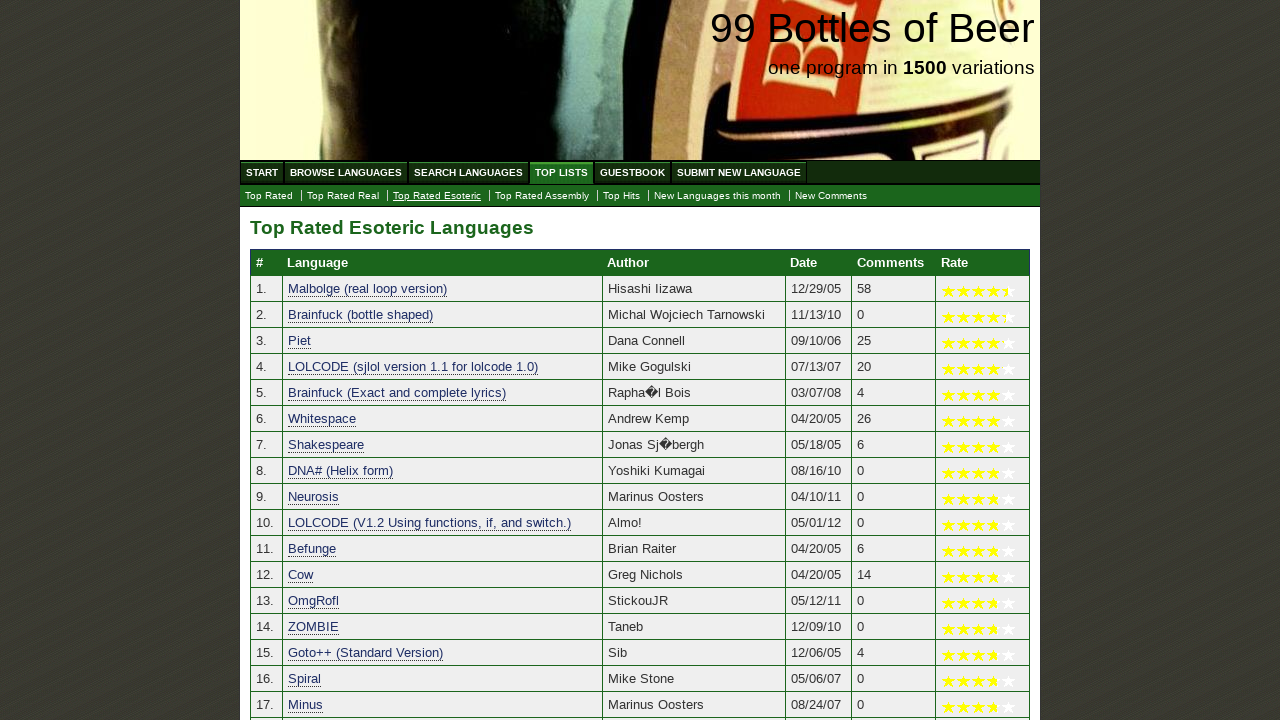

Header element loaded and visible
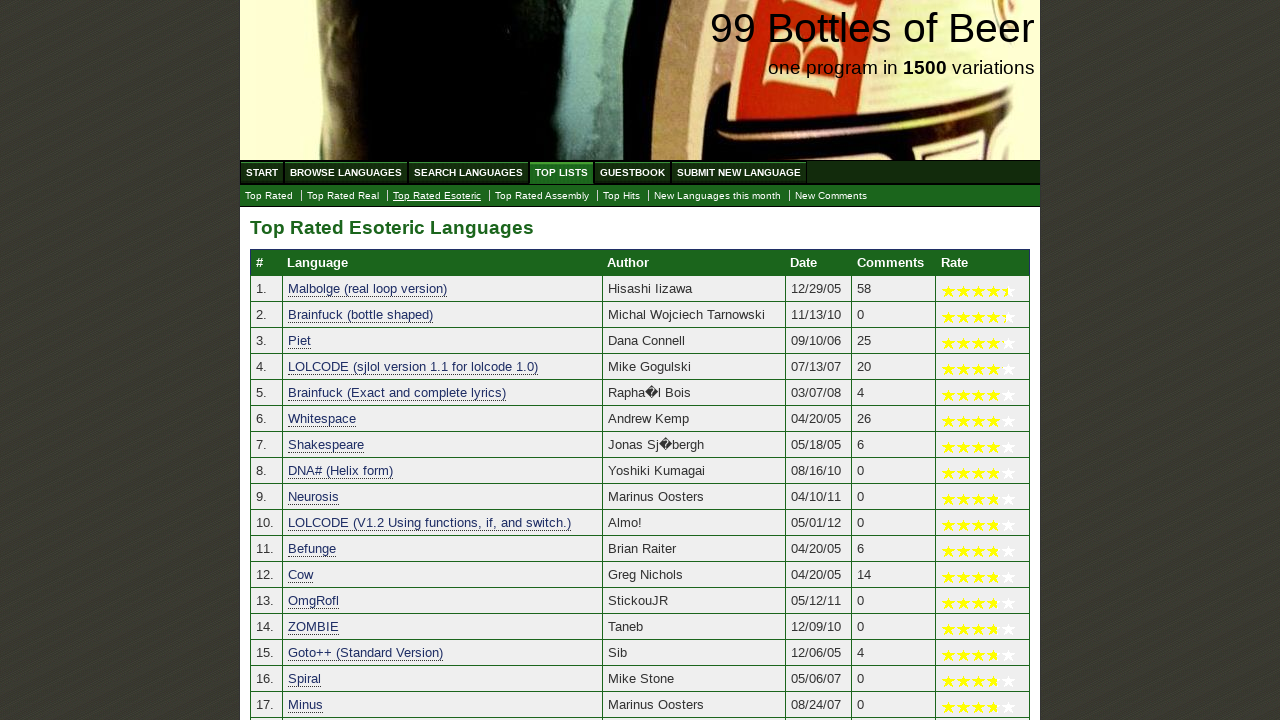

Verified header text is 'Top Rated Esoteric Languages'
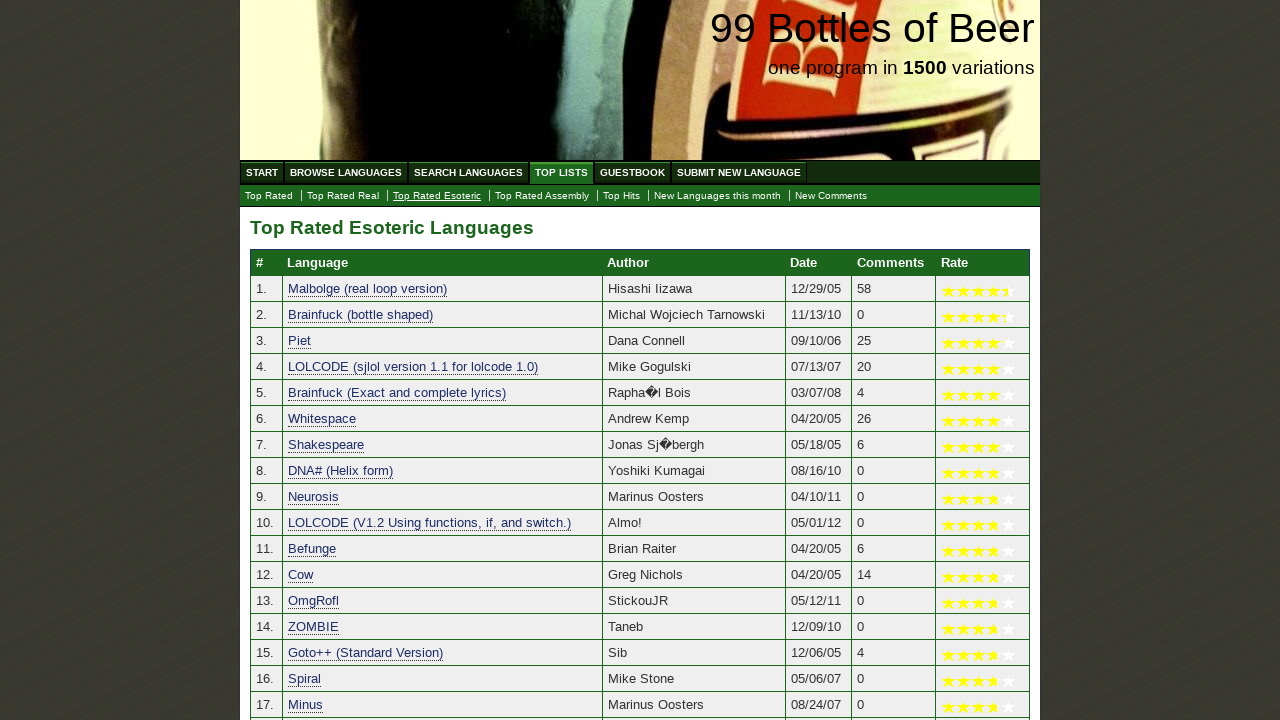

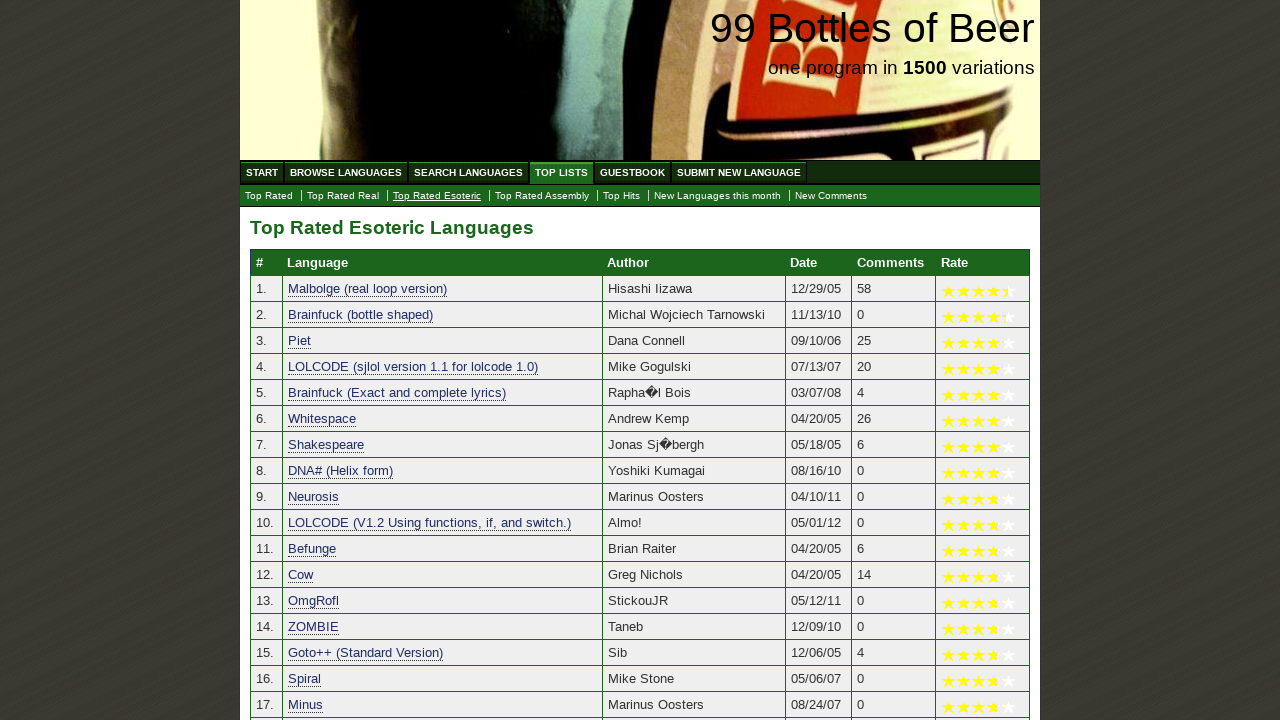